Tests JavaScript confirm alert functionality by clicking the JS Confirm button, sending text to the alert, and accepting it.

Starting URL: https://the-internet.herokuapp.com/javascript_alerts

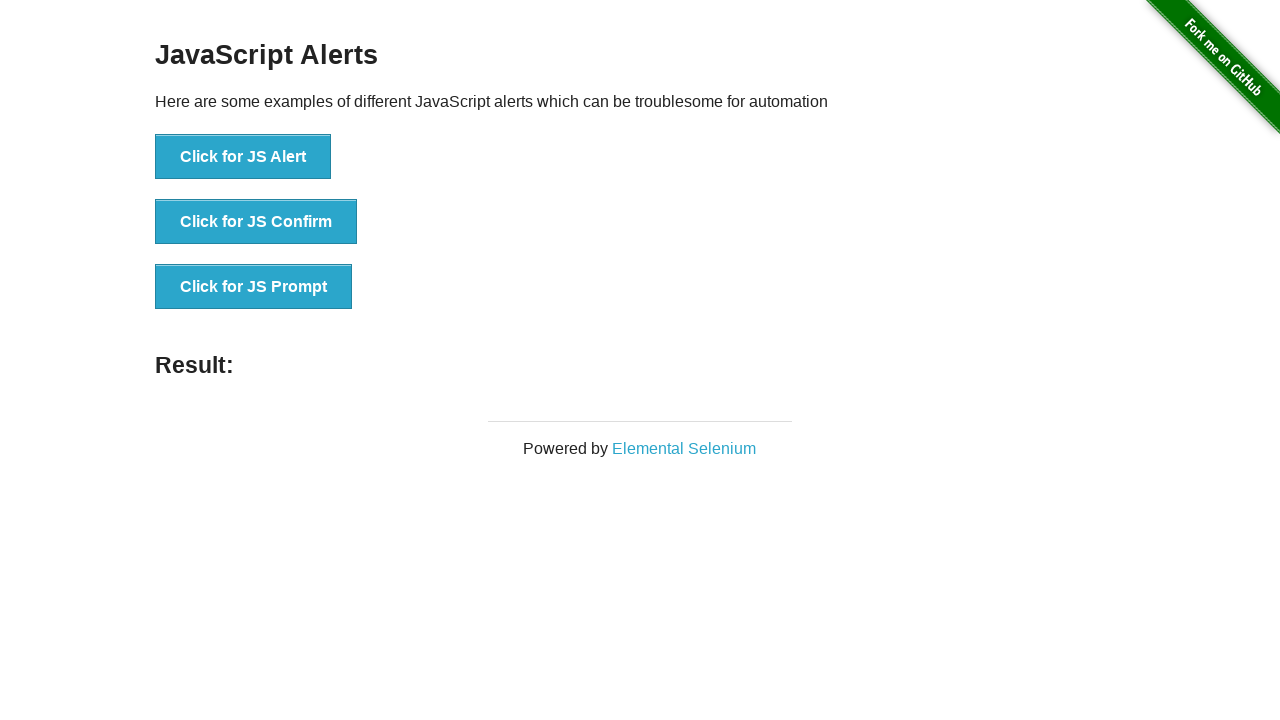

Clicked the JS Confirm button at (256, 222) on [onclick="jsConfirm()"]
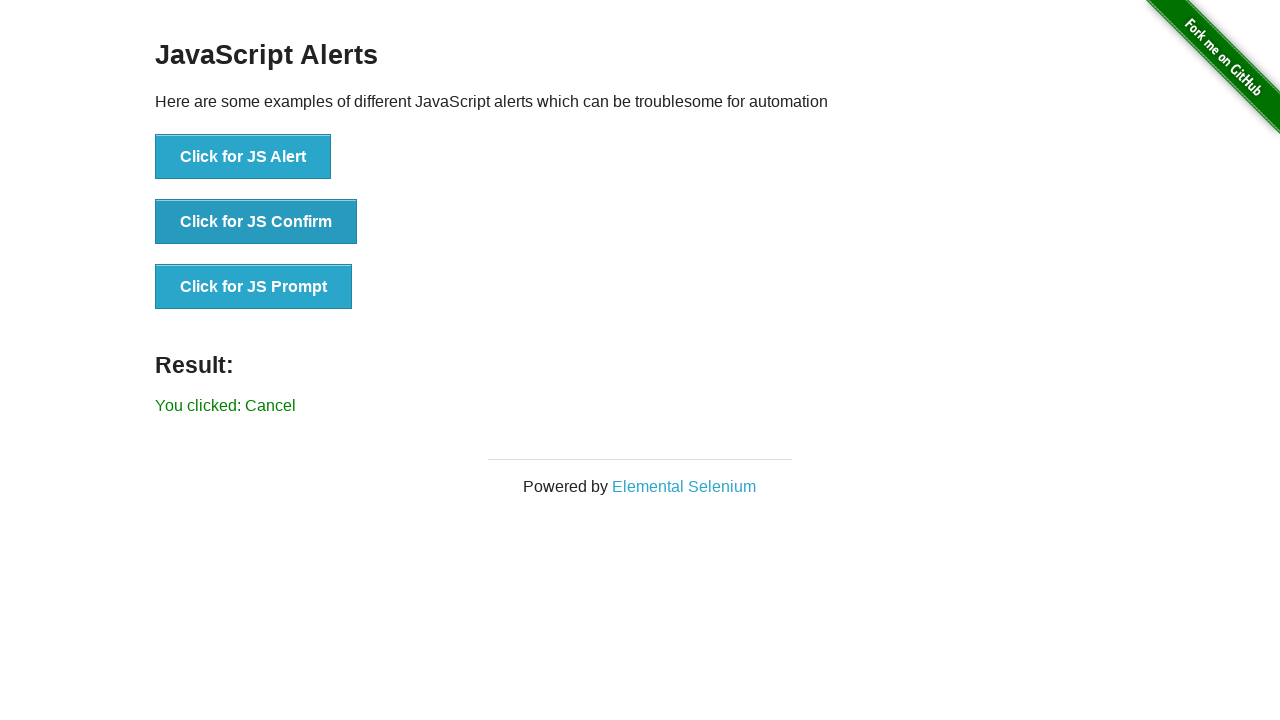

Set up dialog handler to accept alerts
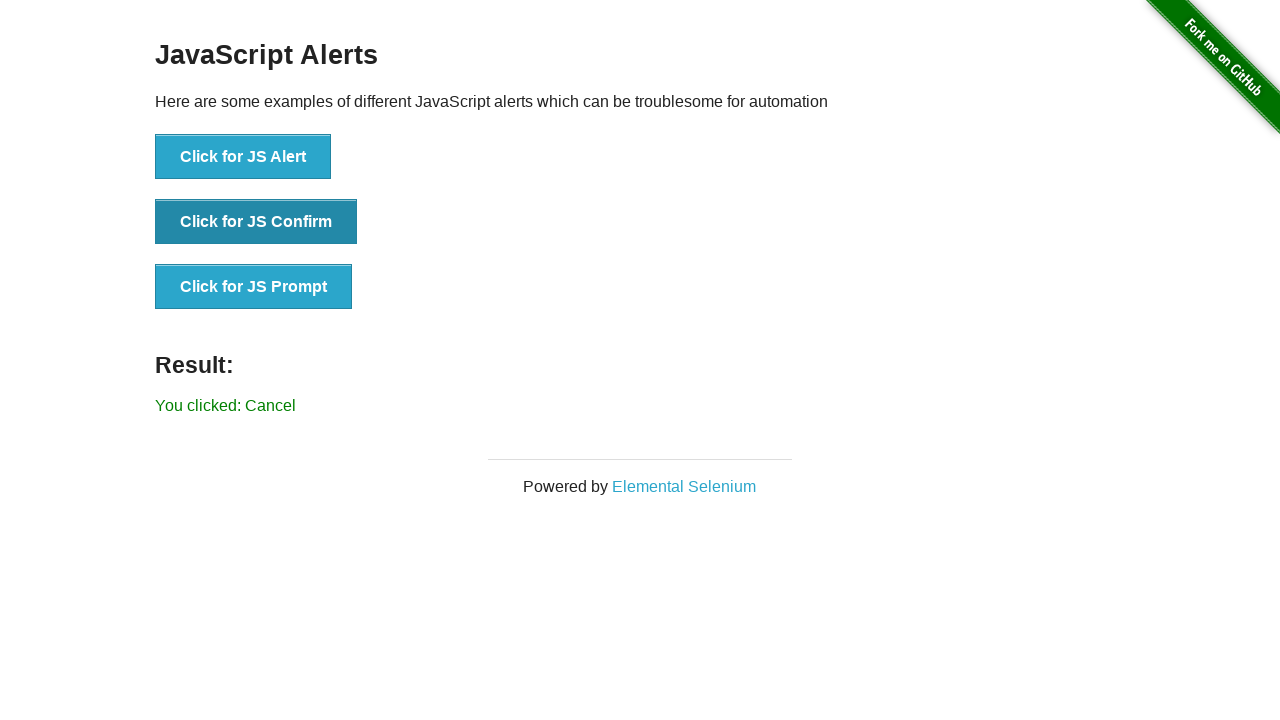

Clicked the JS Confirm button again to trigger dialog at (256, 222) on [onclick="jsConfirm()"]
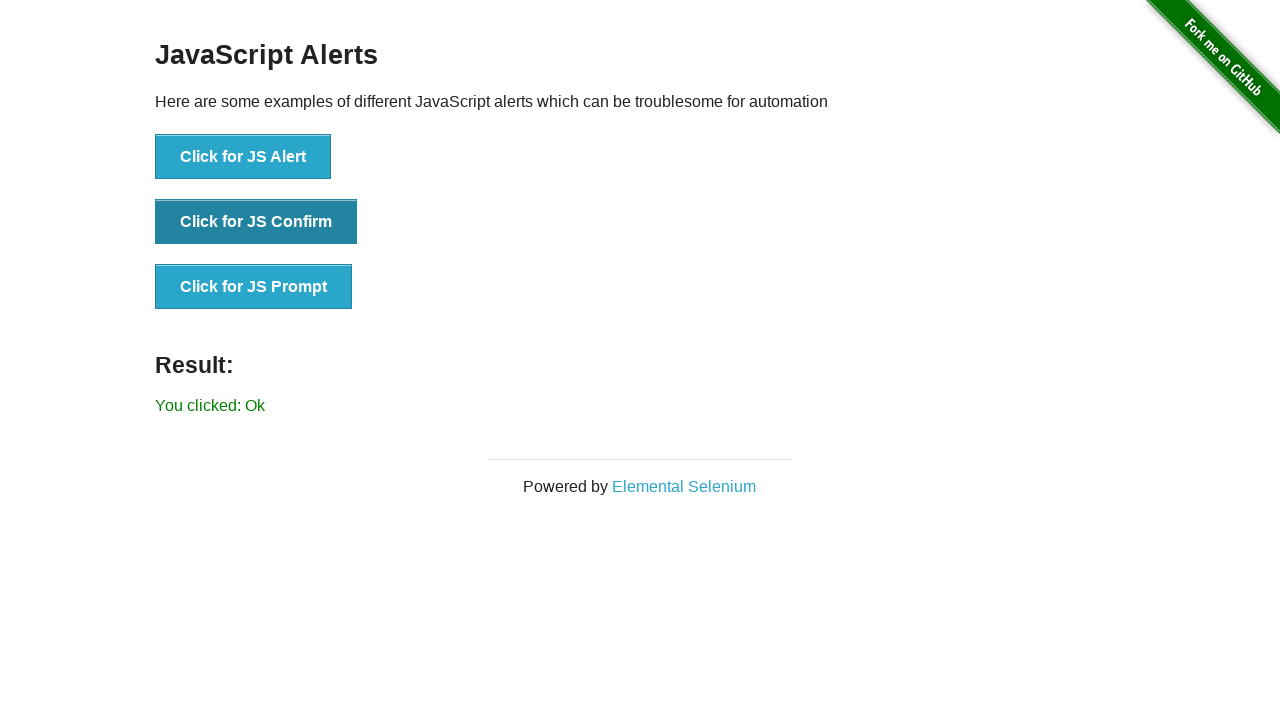

Waited for result to be displayed after accepting confirm dialog
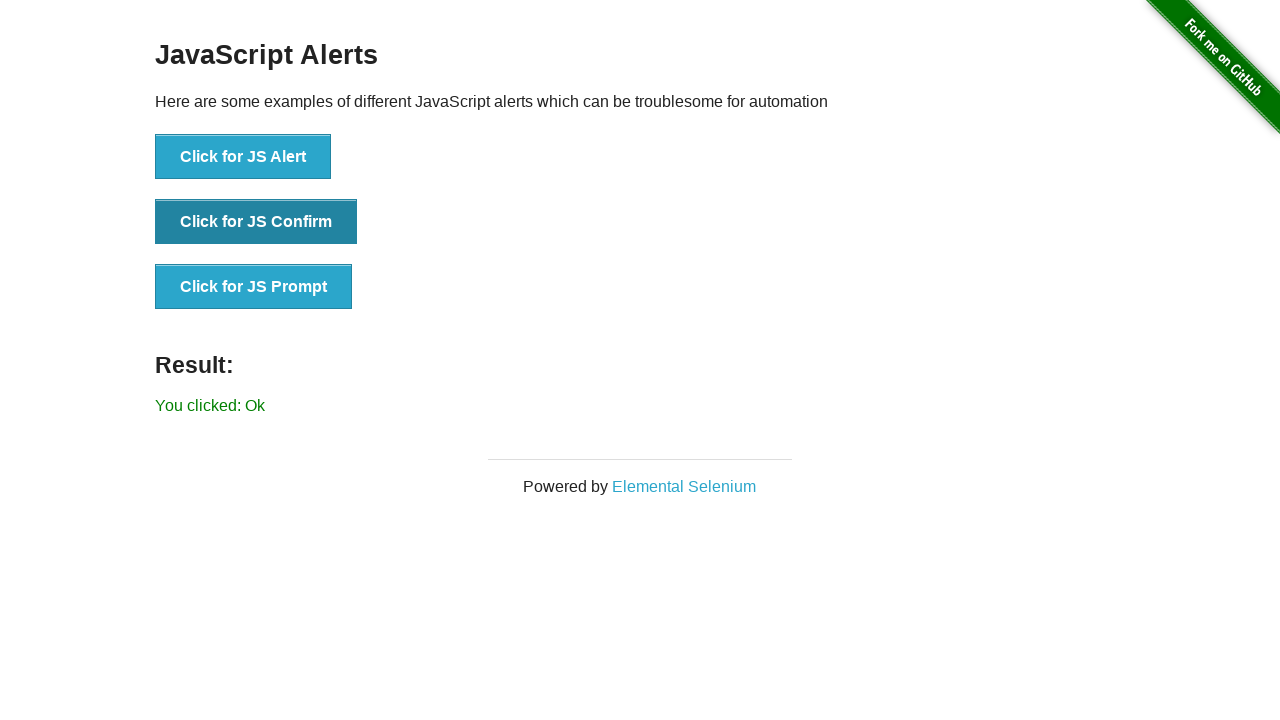

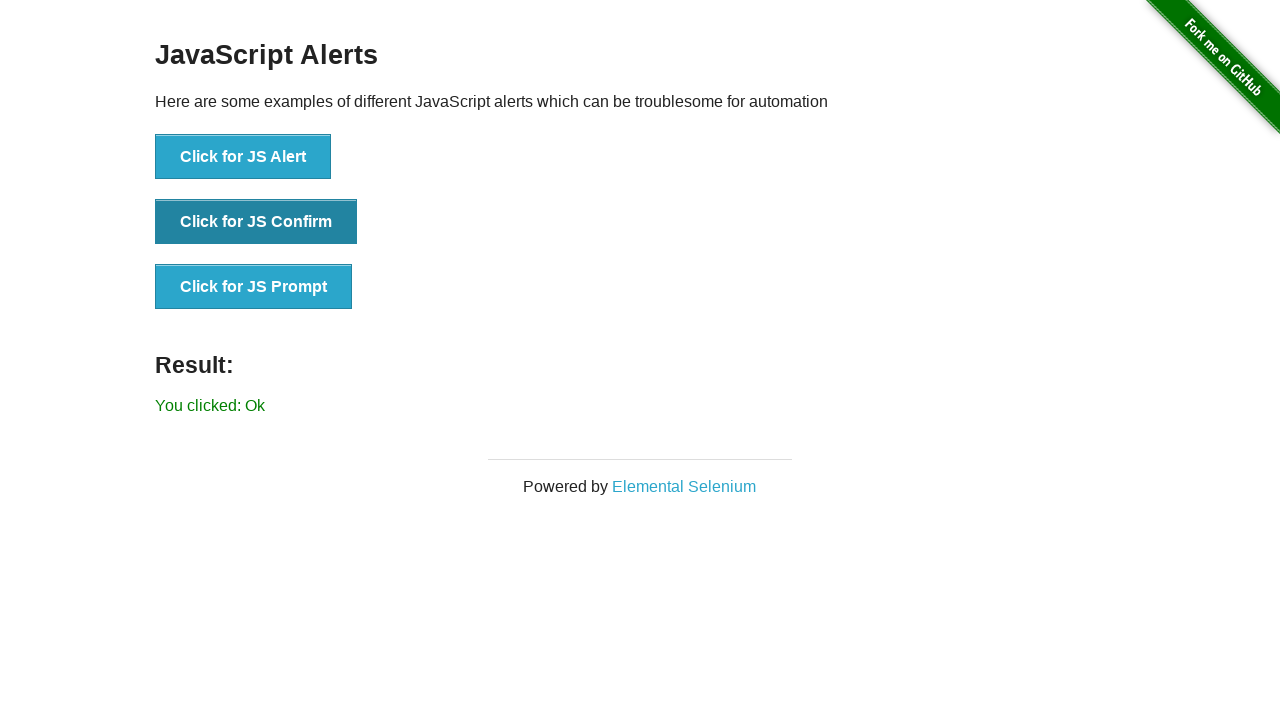